Navigates to RedBus website and verifies the page loads by checking the current URL and page title

Starting URL: https://www.redbus.in/

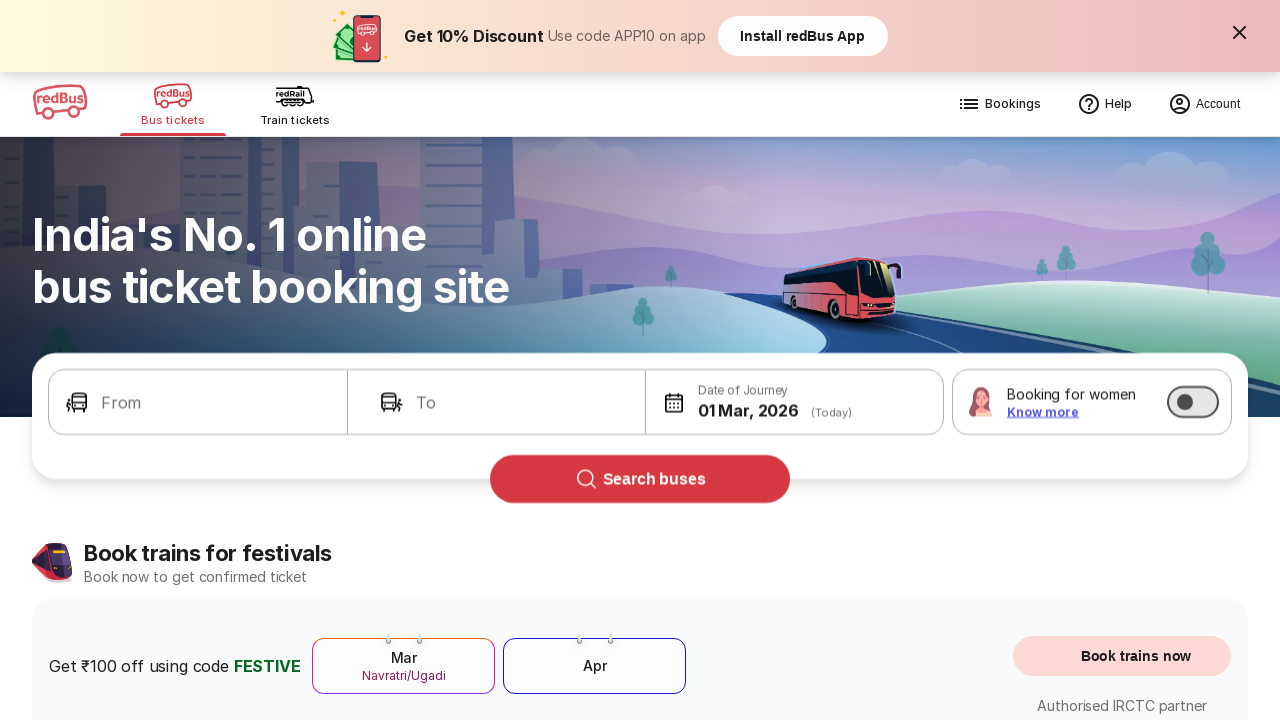

Waited for page to fully load (domcontentloaded)
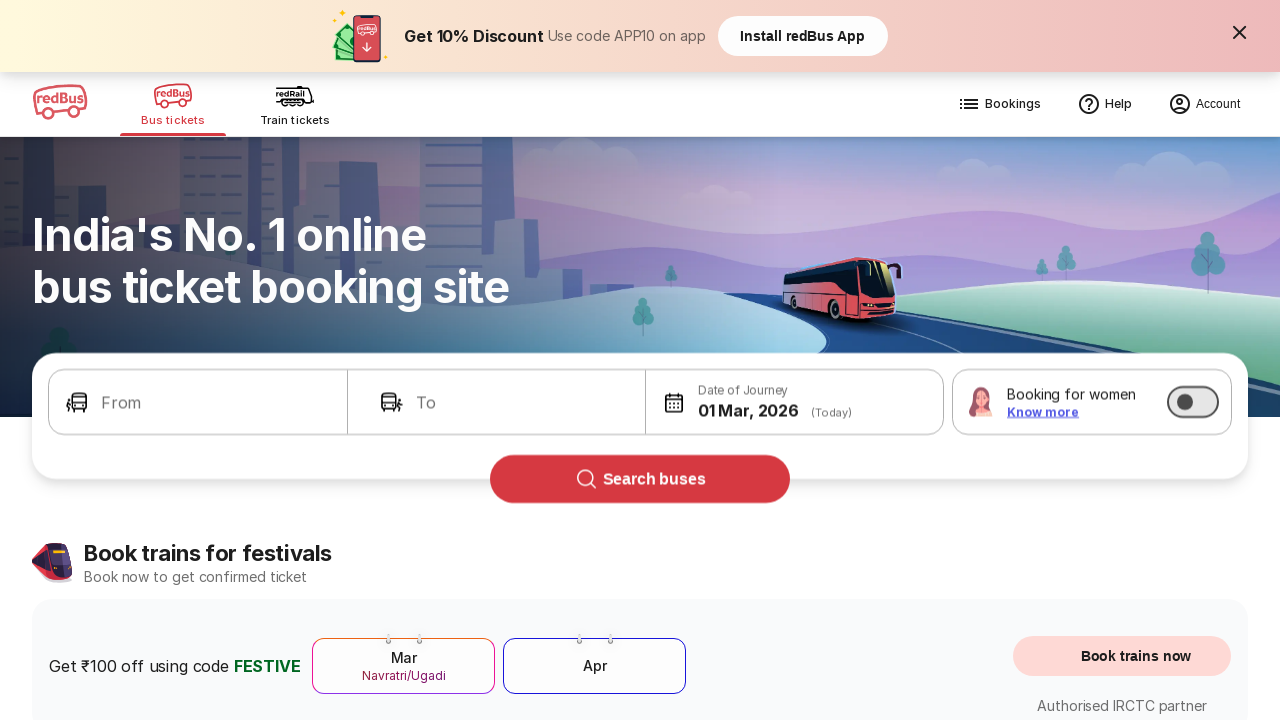

Retrieved current URL: https://www.redbus.in/
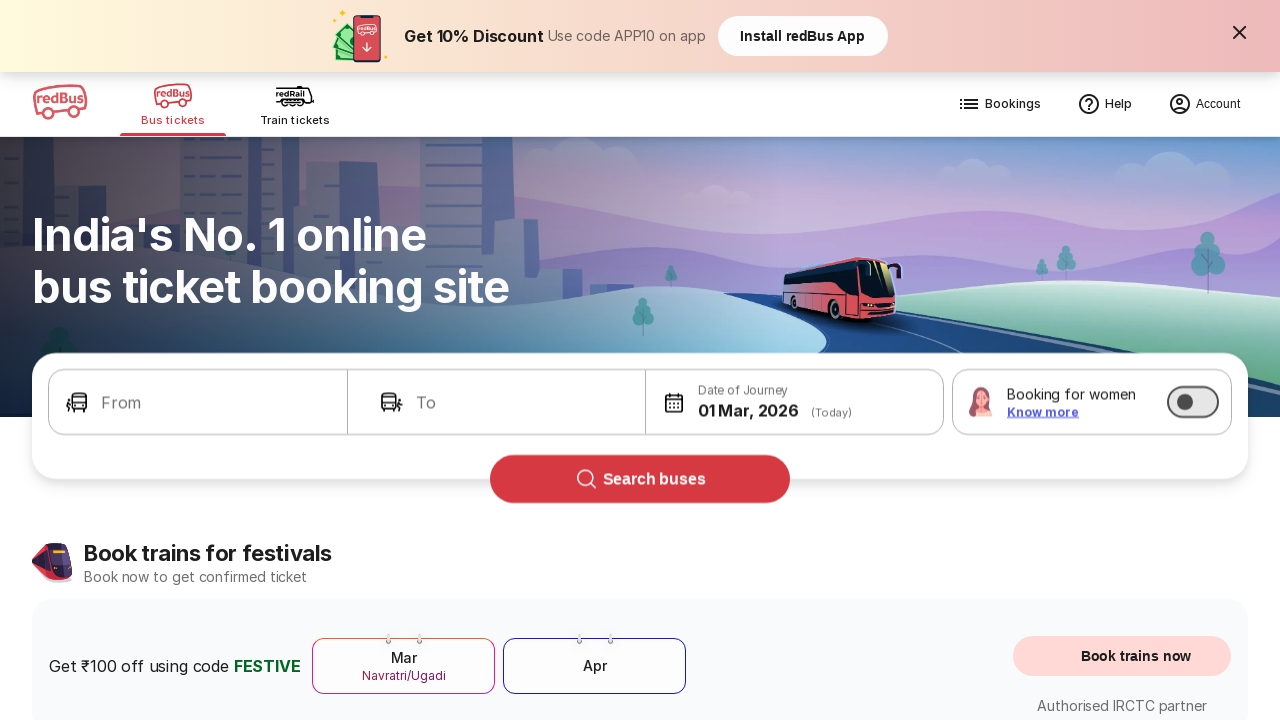

Retrieved page title: Bus Booking Online and Train Tickets at Lowest Price - redBus
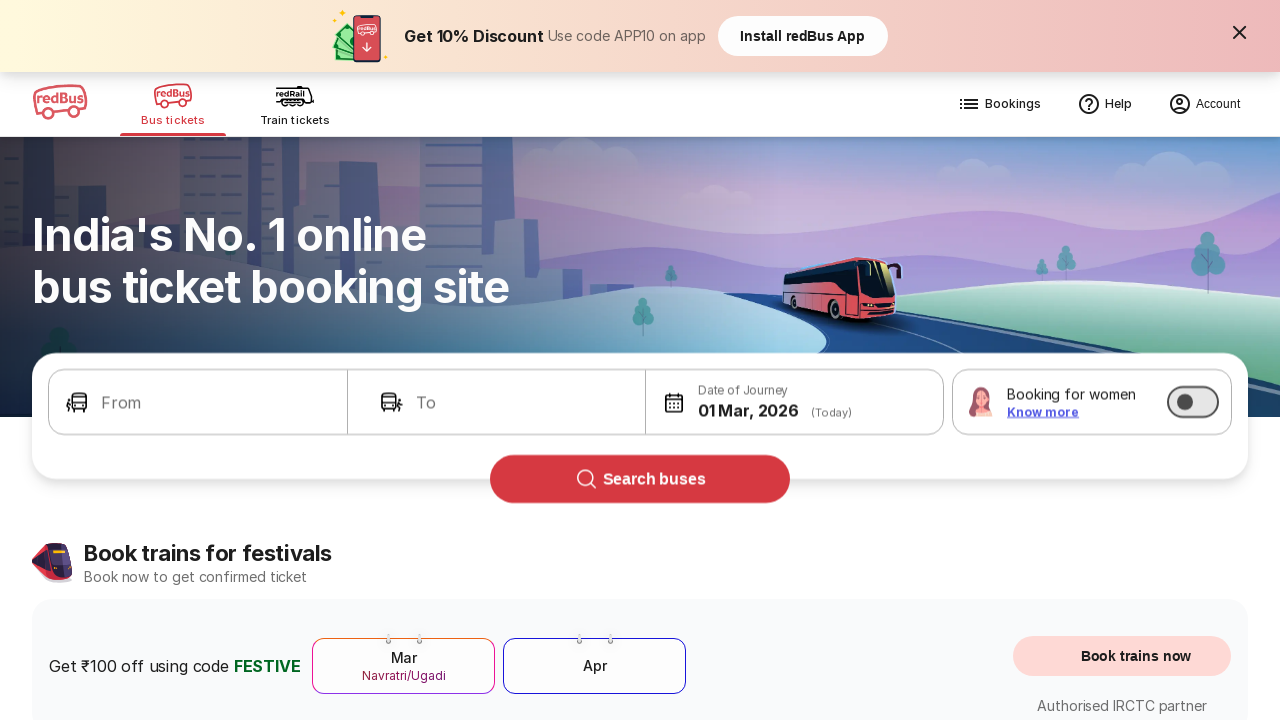

Verified URL contains redbus.in: True
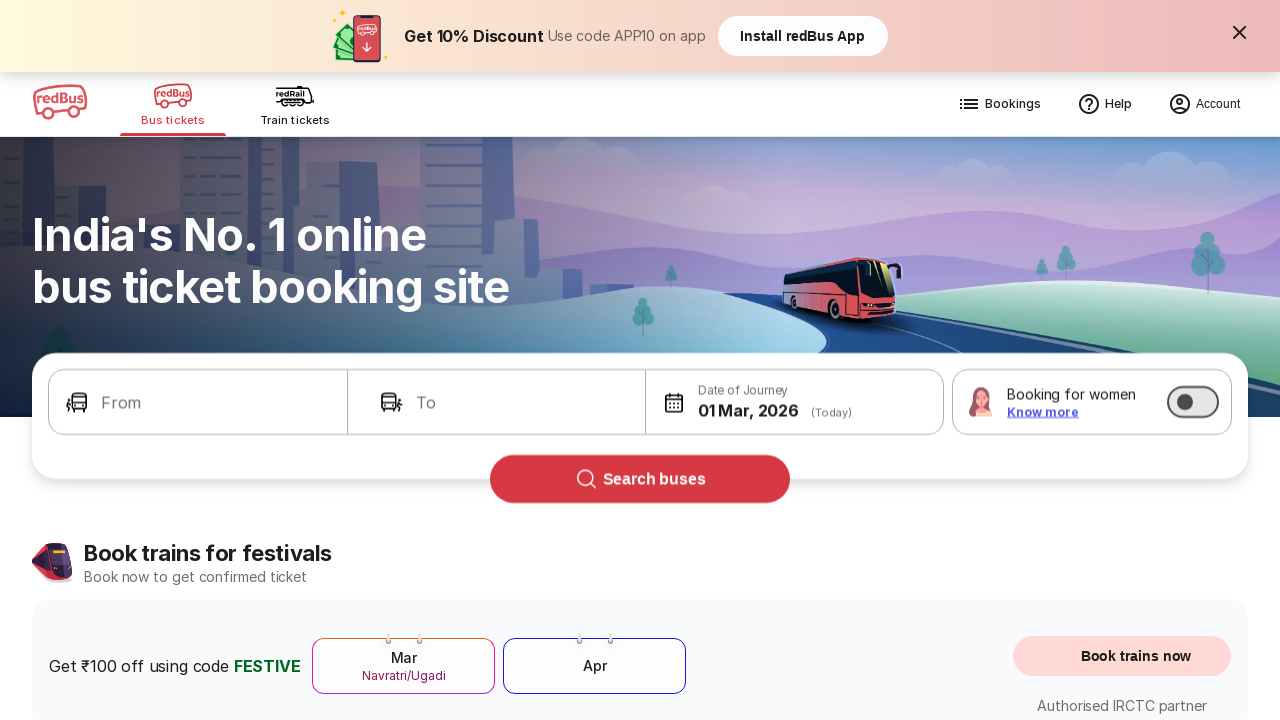

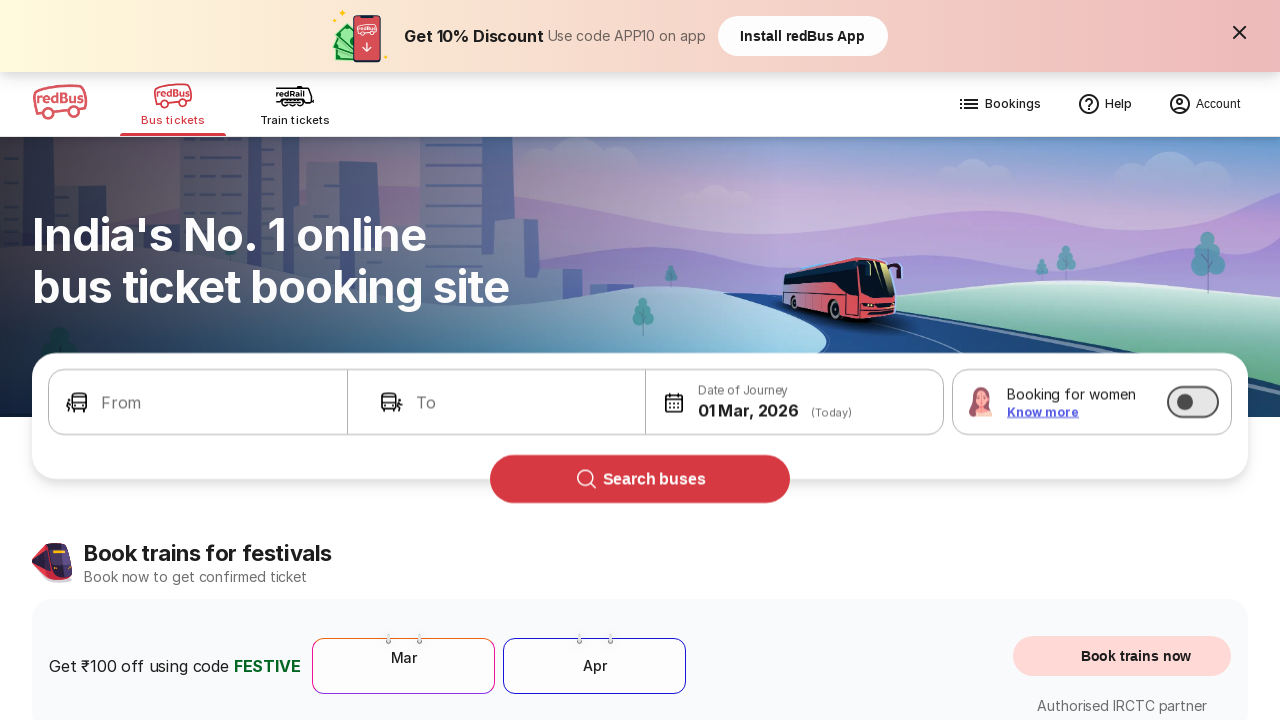